Tests the MBTI test interface by verifying questions and answer buttons are displayed

Starting URL: https://korean-mbti-platform.netlify.app/en/tests/mbti-classic

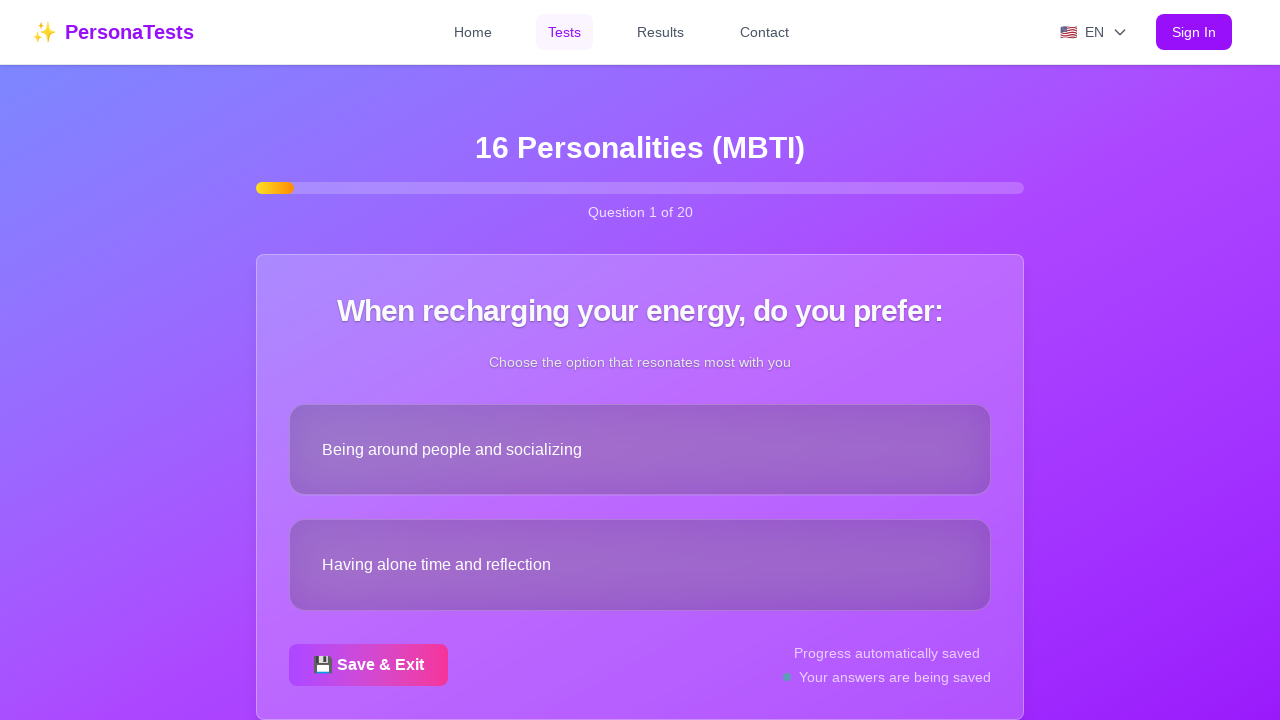

Waited for page to reach domcontentloaded state
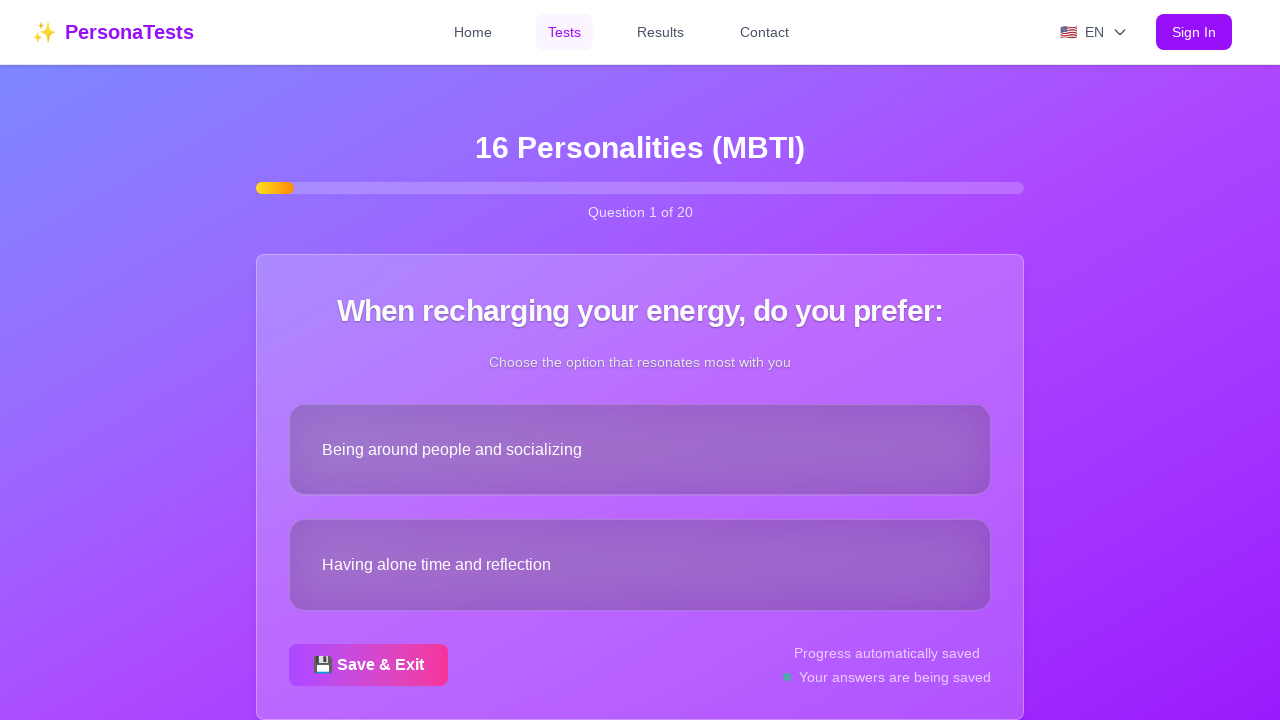

Waited 2 seconds for page to fully render
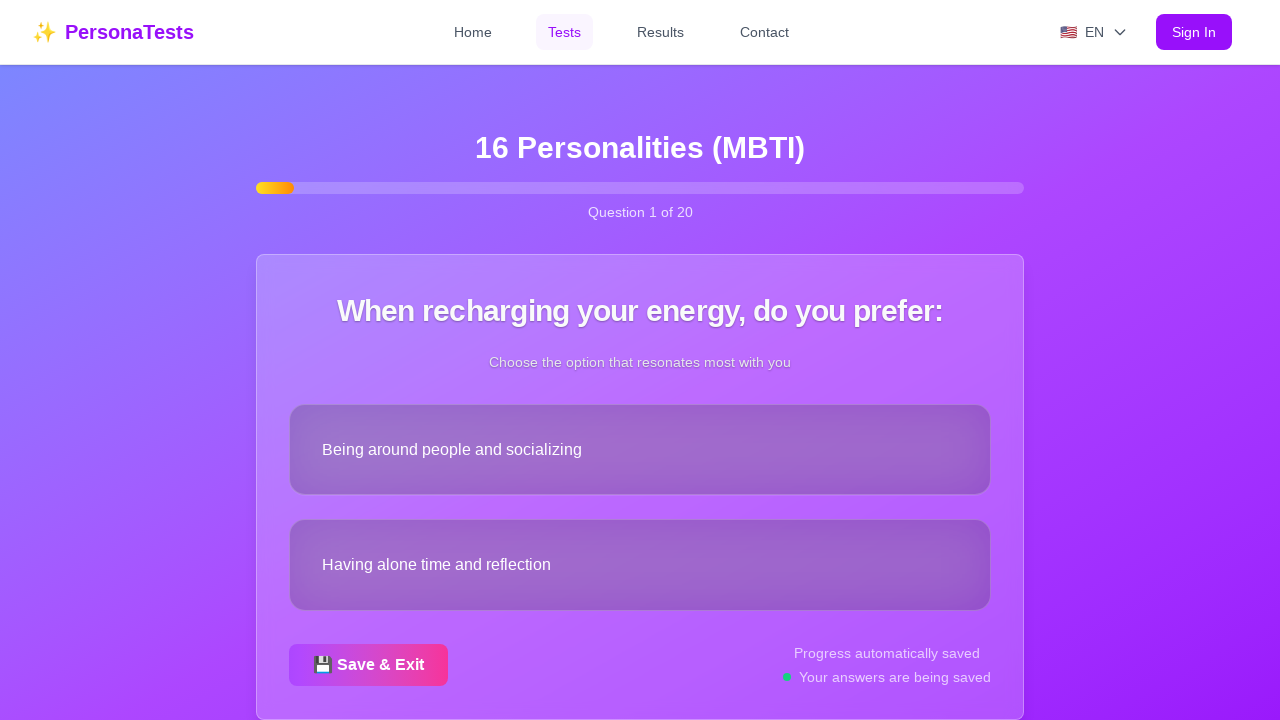

Located question headings (h2, h3 elements)
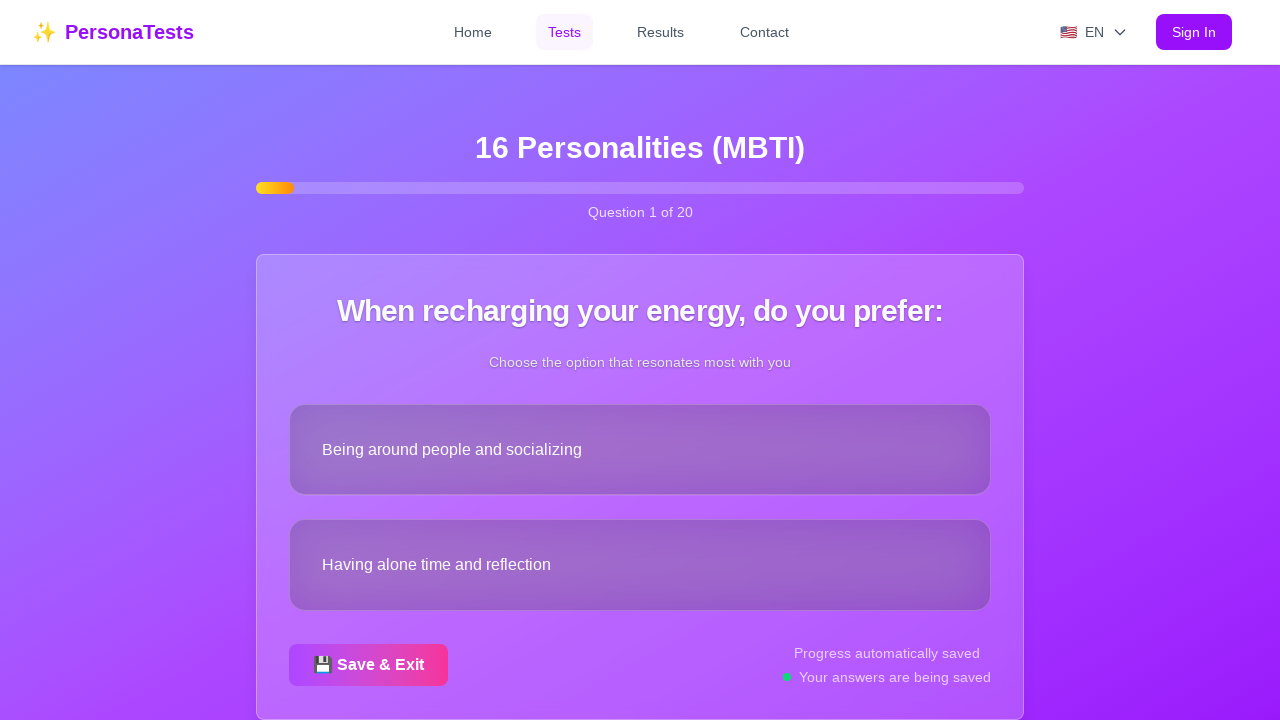

Verified question headings exist: True
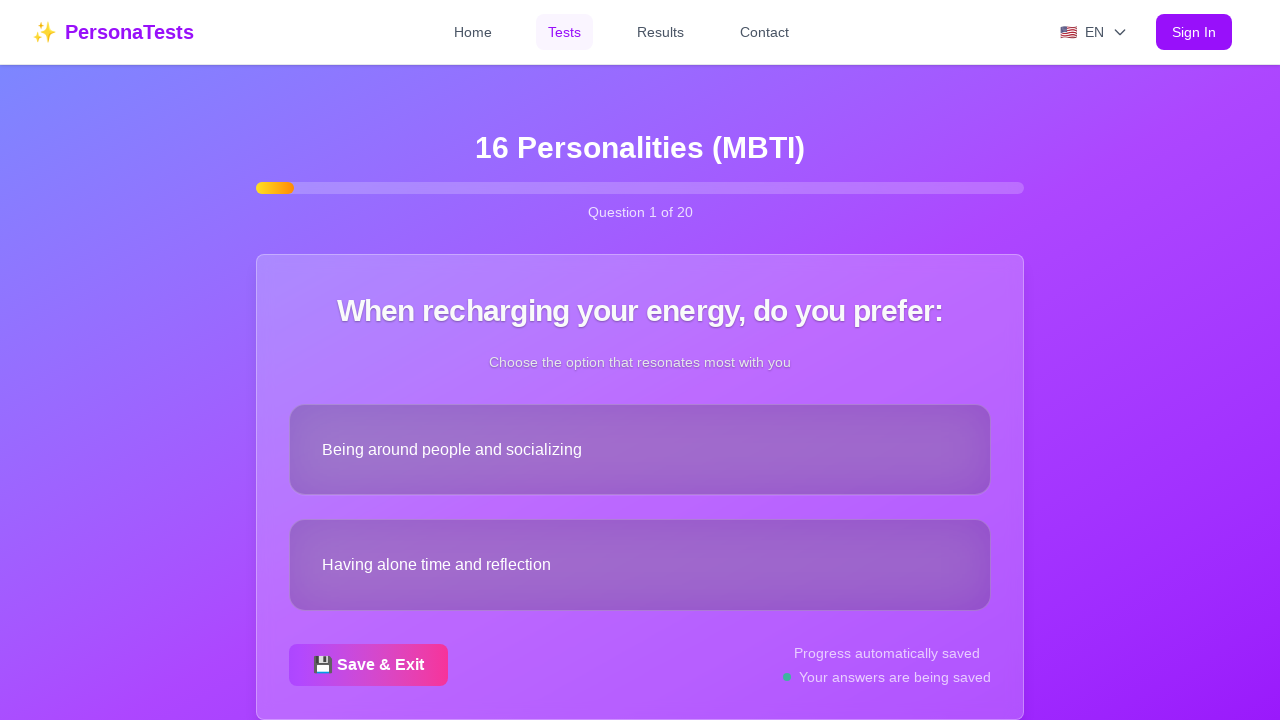

Located all button elements on the page
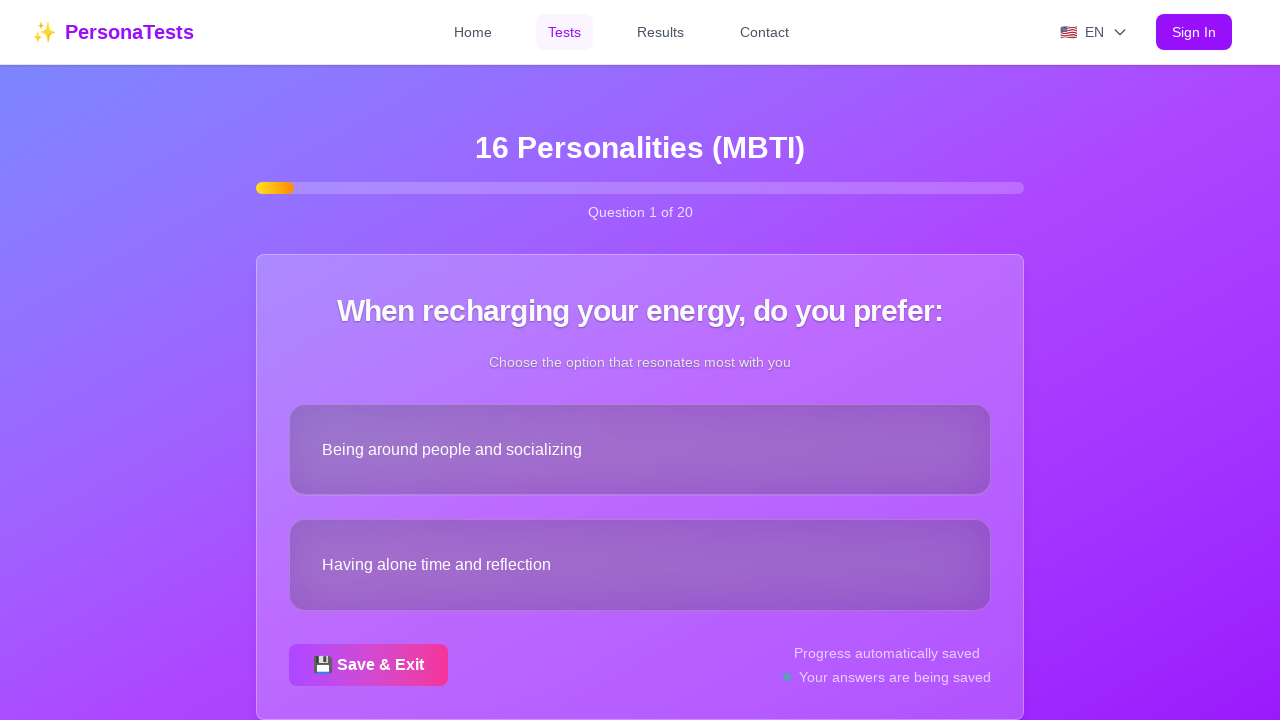

Counted 5 button elements on the page
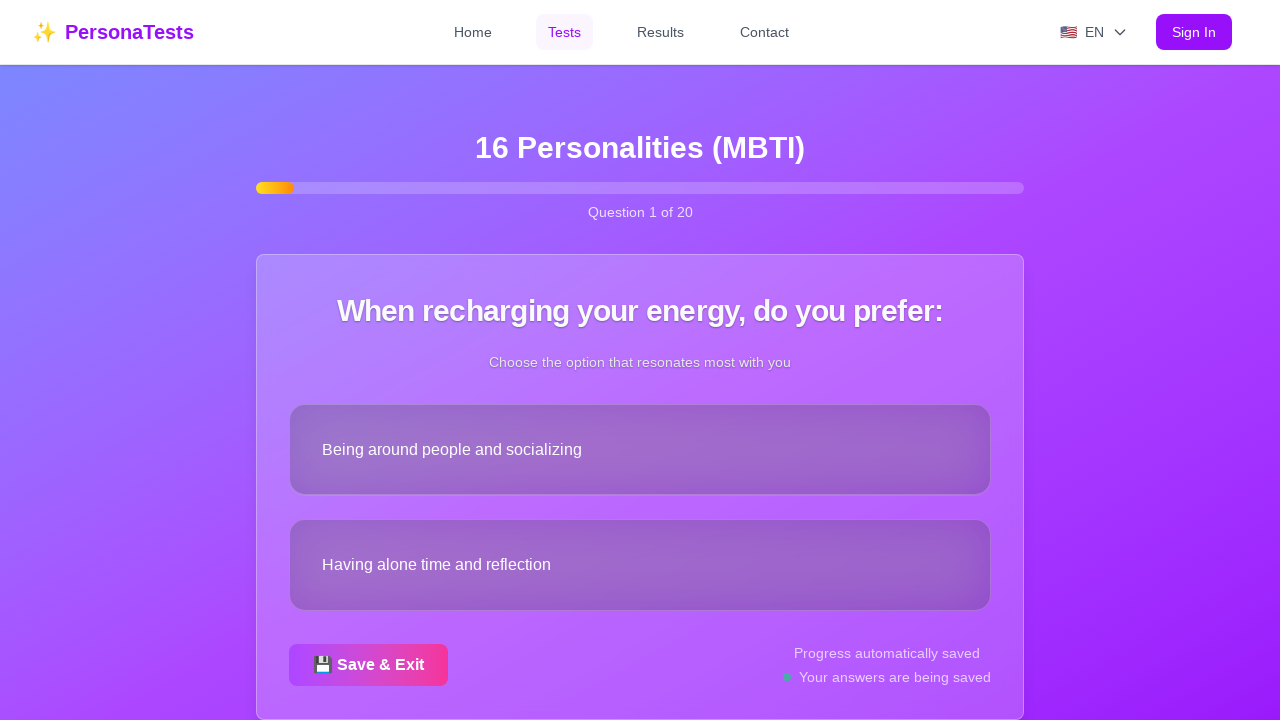

Assertion passed: Questions are loaded on the page
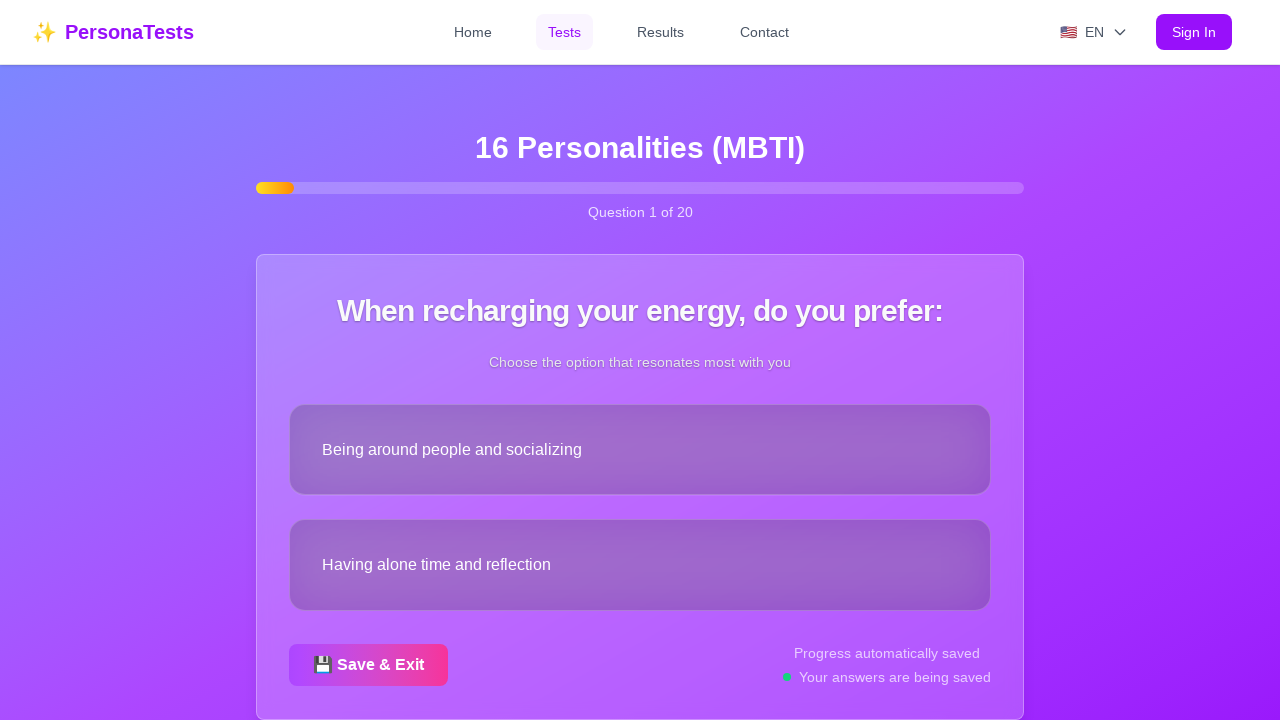

Assertion passed: At least 2 answer buttons found (5 total)
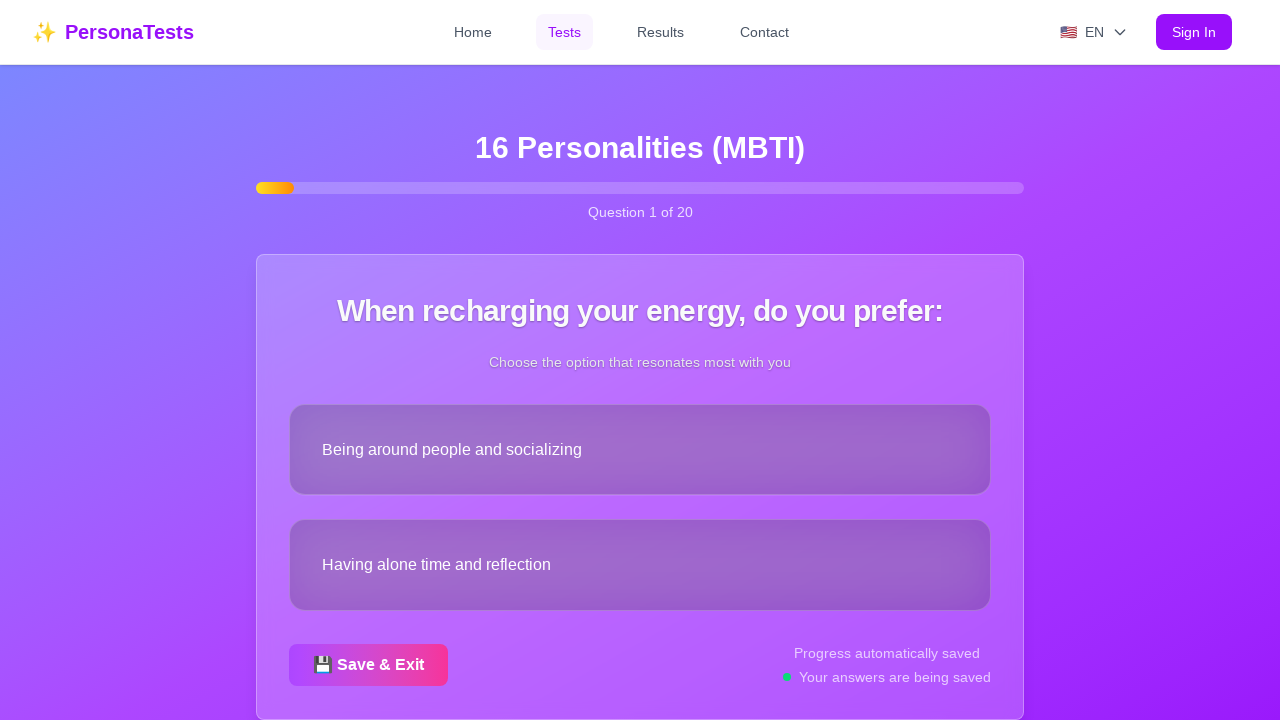

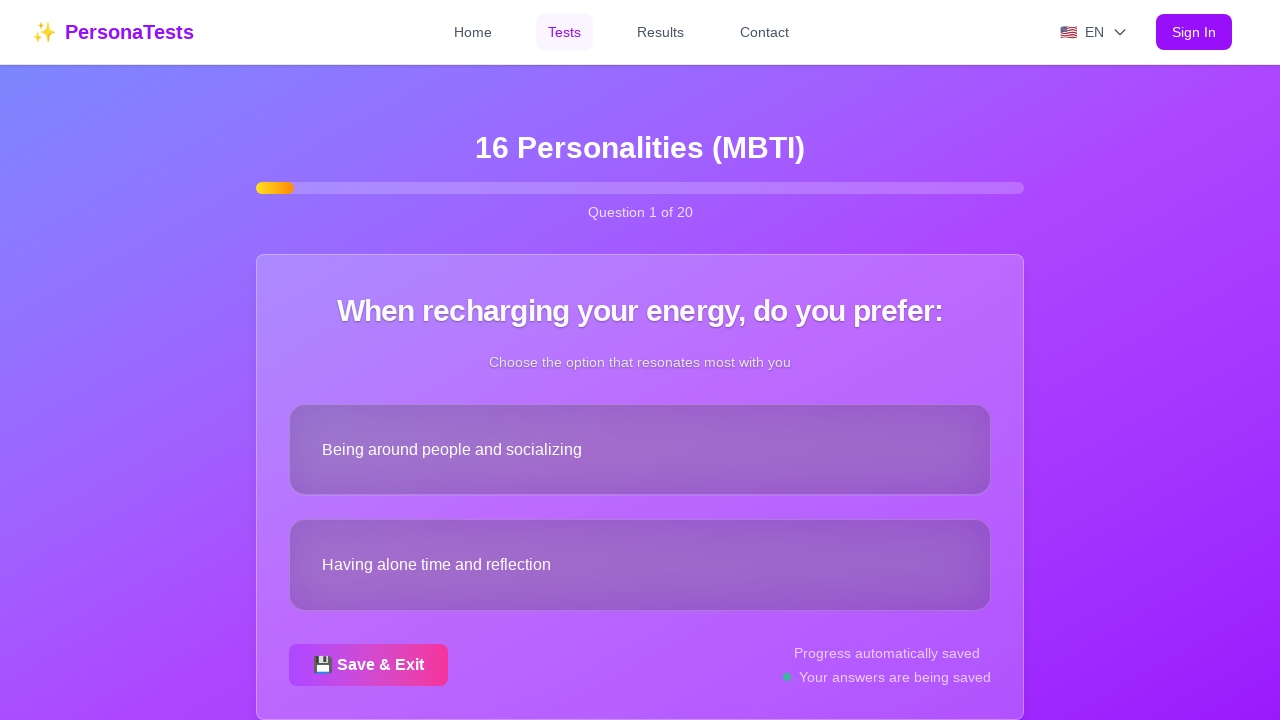